Tests double-click and right-click functionality on buttons to verify the corresponding messages appear

Starting URL: https://demoqa.com/buttons

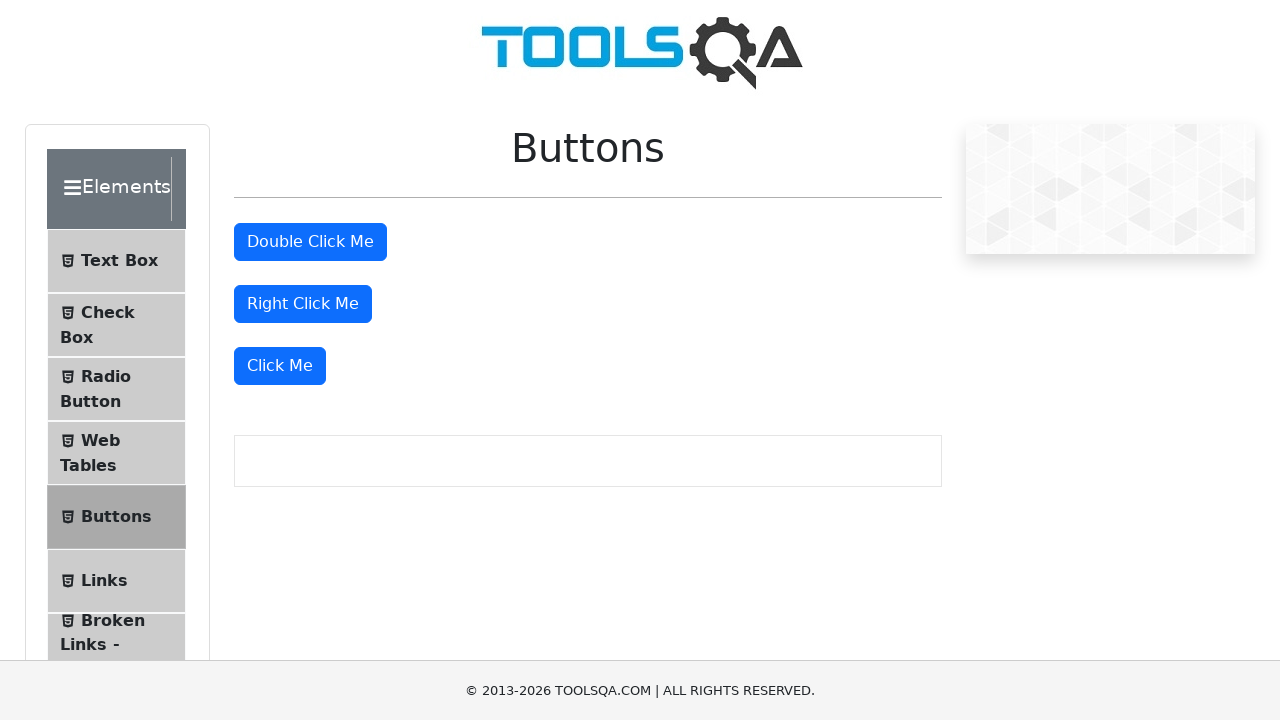

Located double-click button element
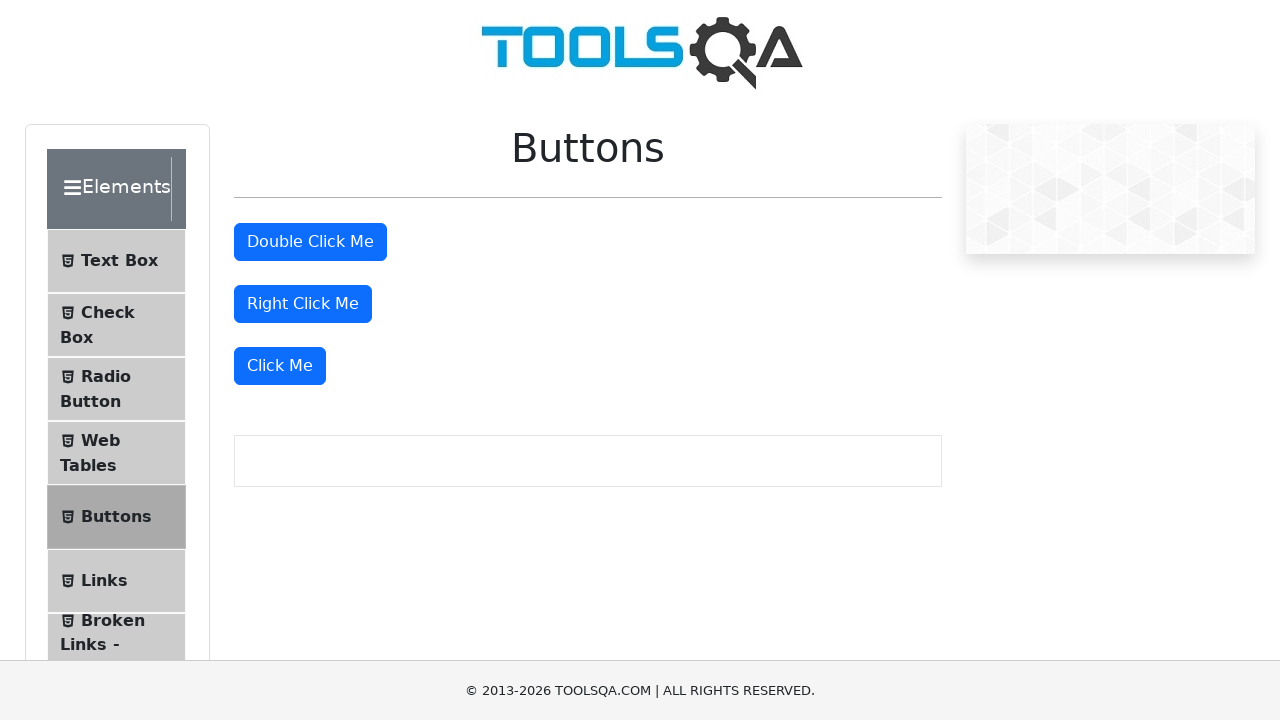

Located right-click button element
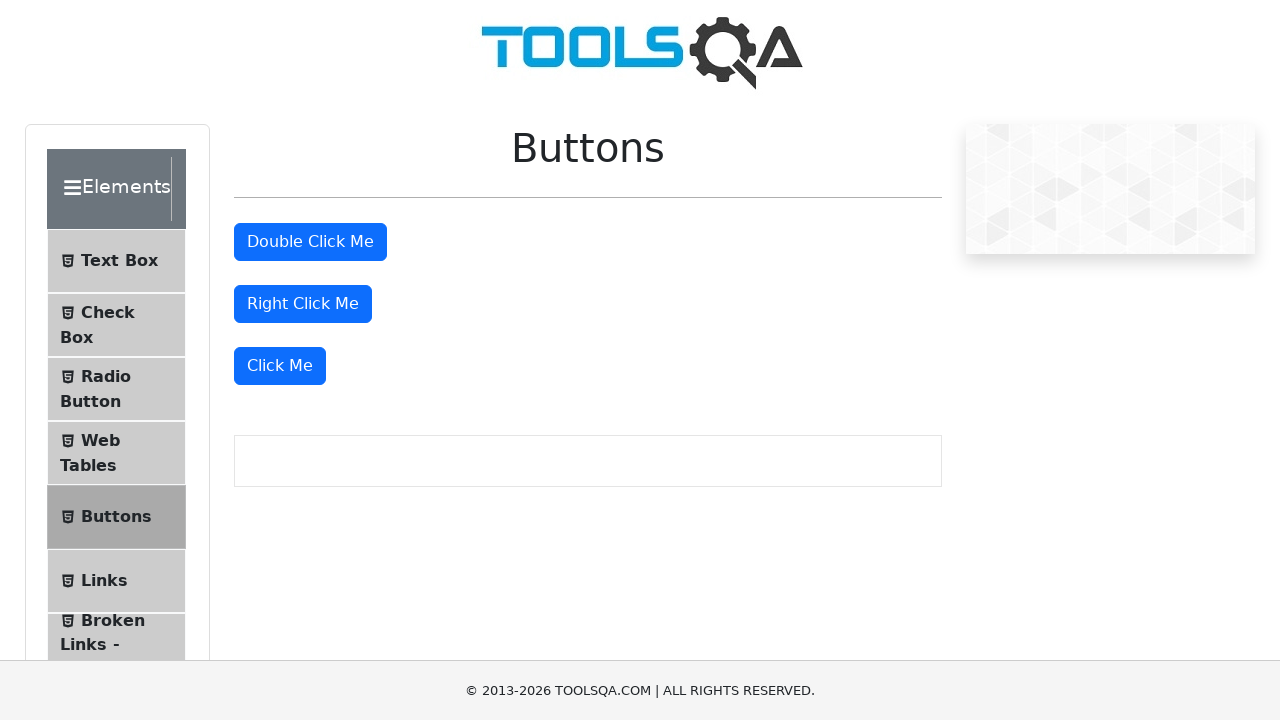

Double-clicked the double-click button at (310, 242) on #doubleClickBtn
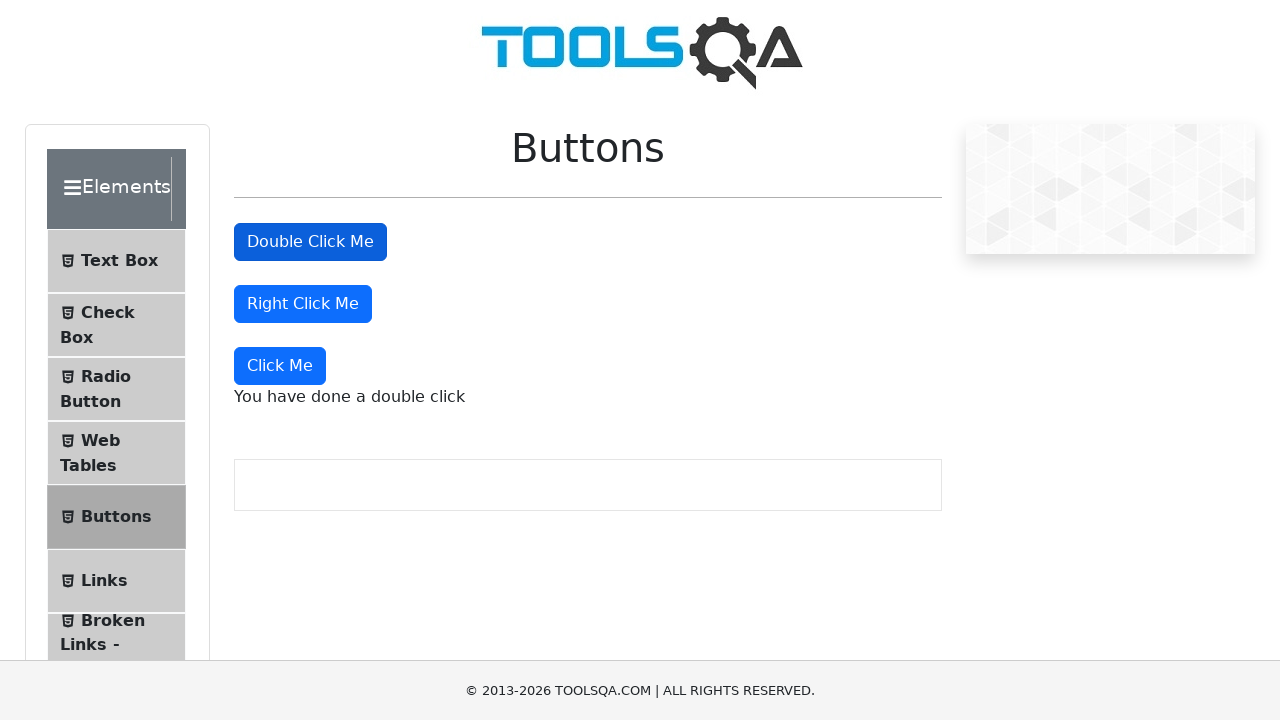

Right-clicked the right-click button at (303, 304) on #rightClickBtn
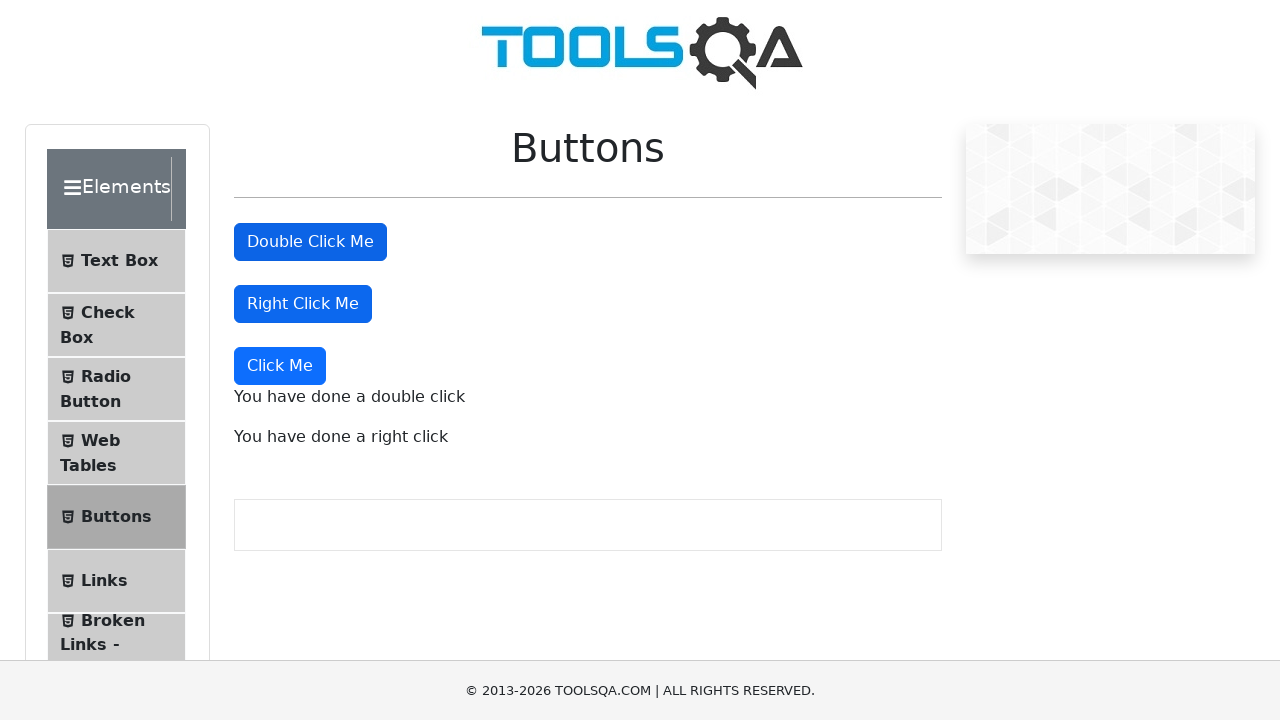

Double-click message appeared
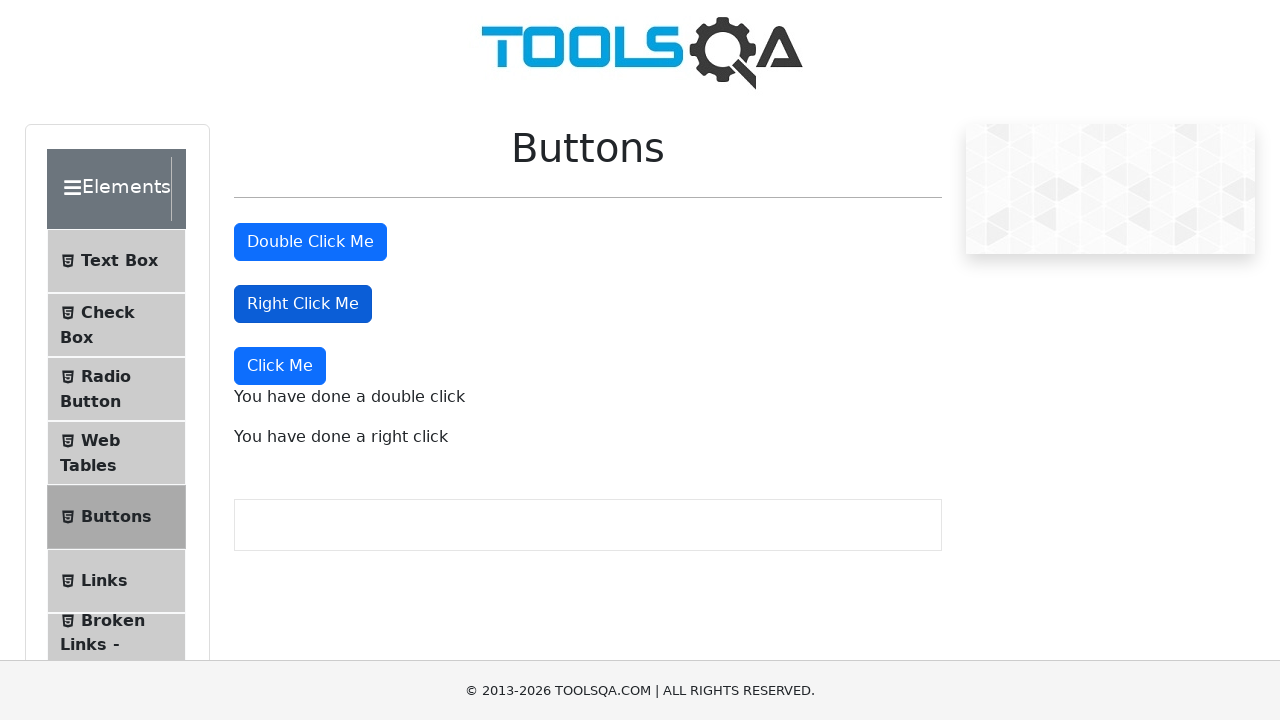

Right-click message appeared
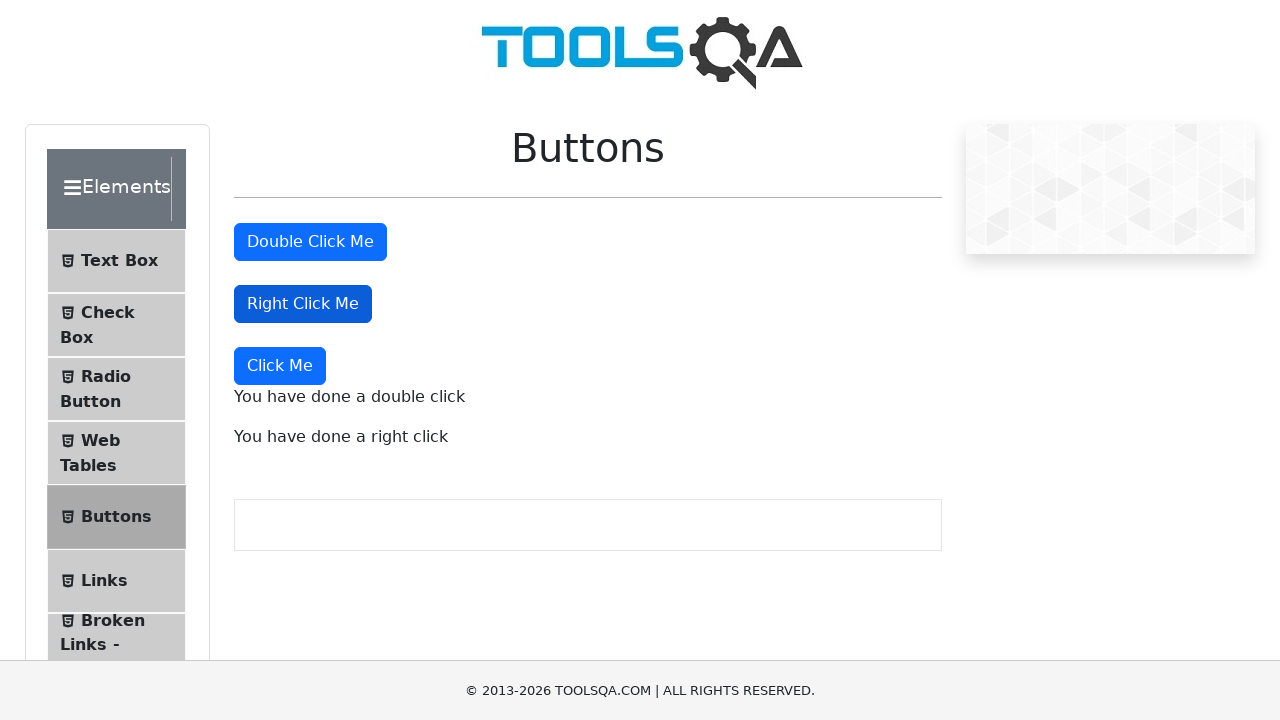

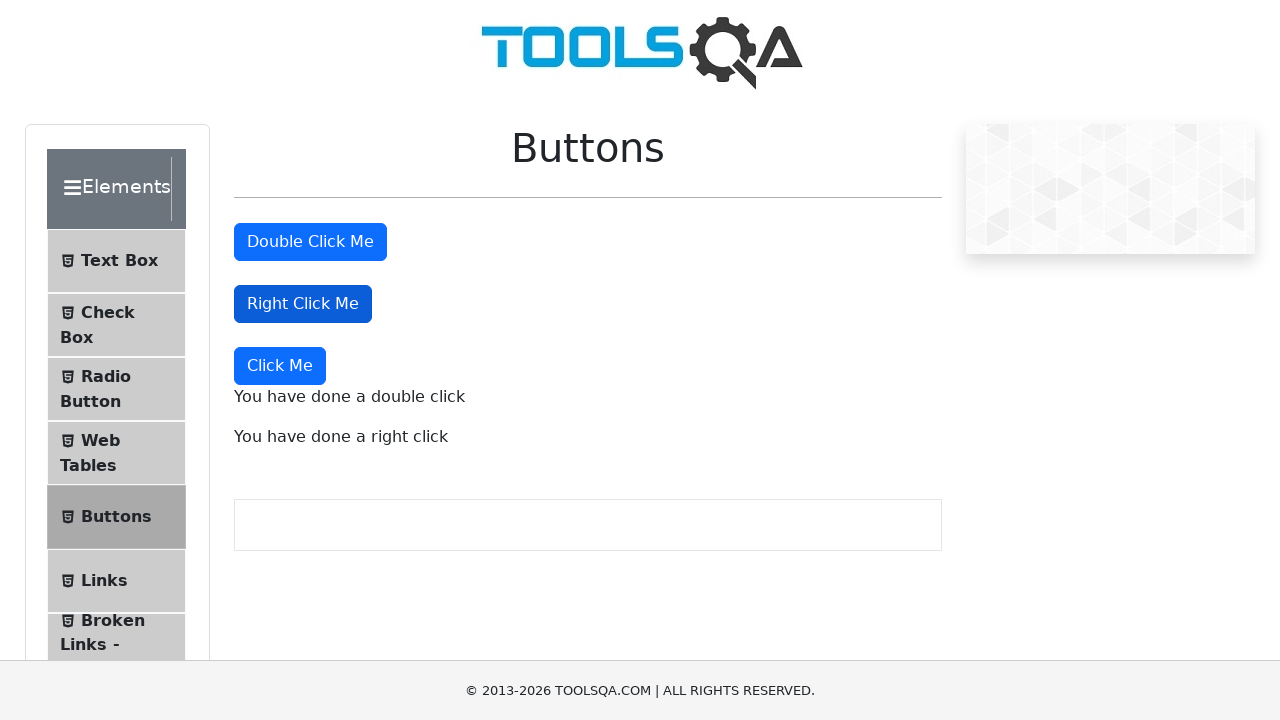